Tests interacting with a datalist by clicking and selecting an option

Starting URL: https://bonigarcia.dev/selenium-webdriver-java/web-form.html

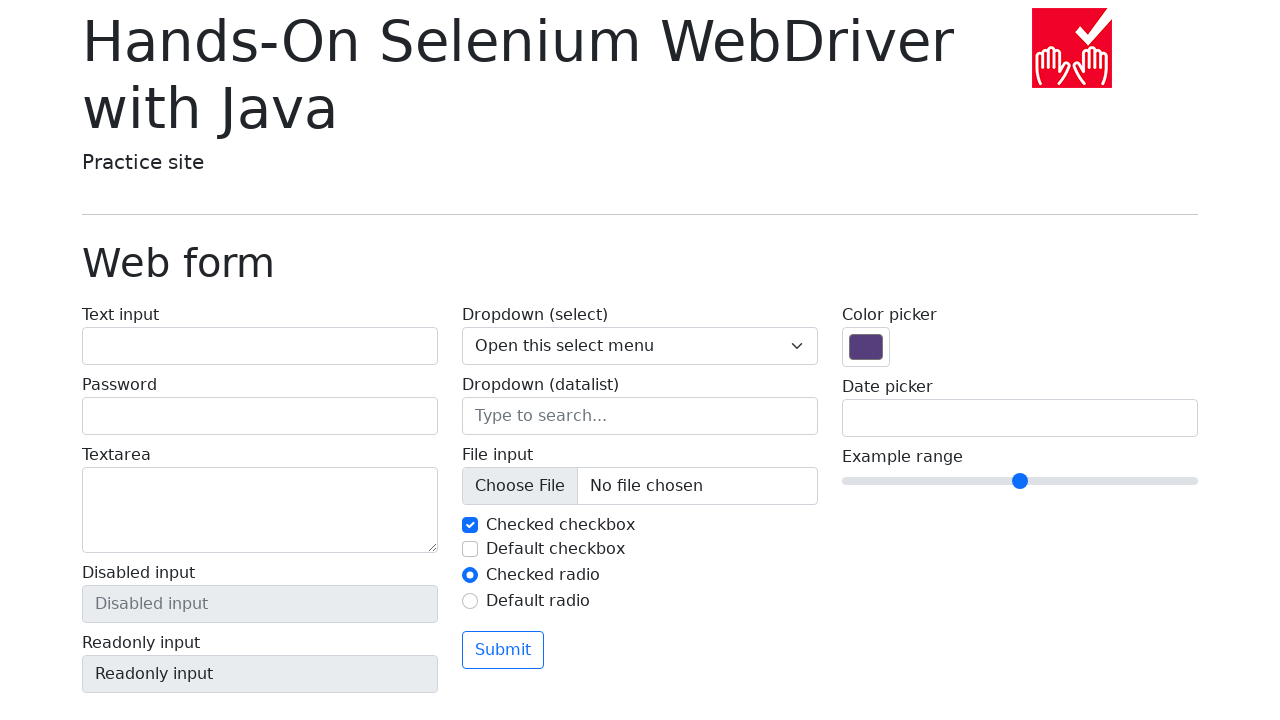

Clicked on datalist input field at (640, 416) on input[name='my-datalist']
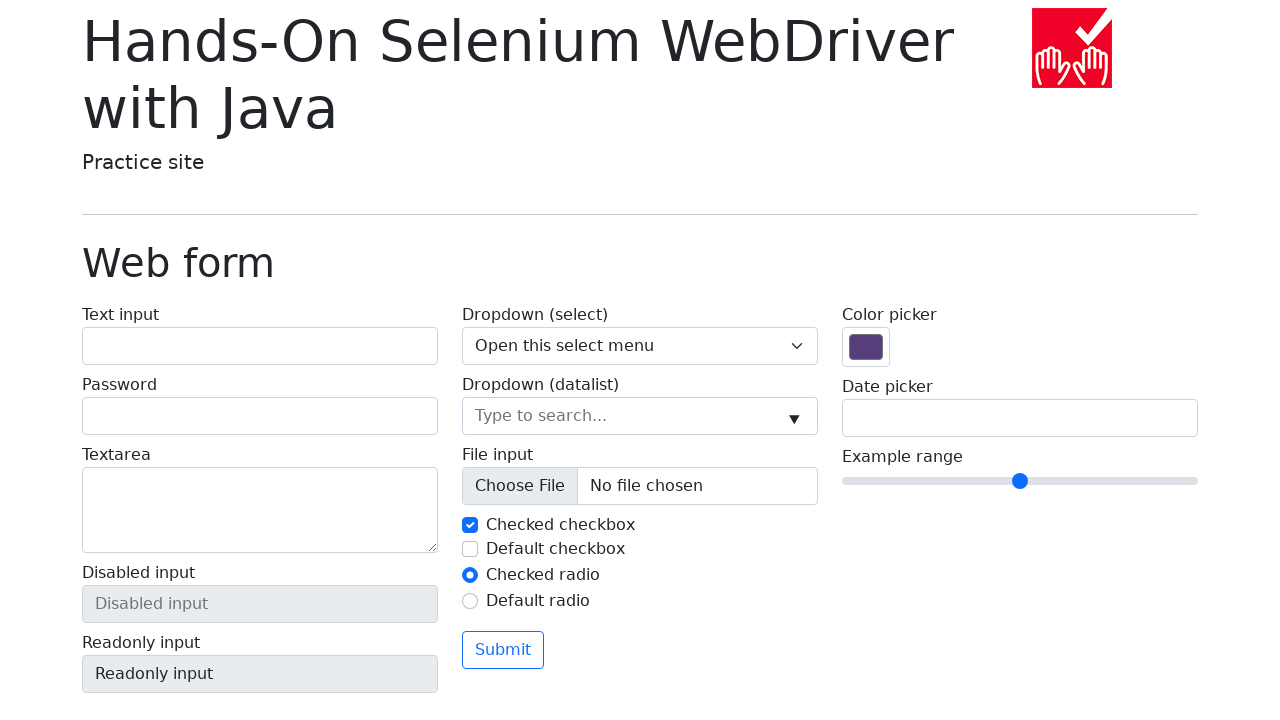

Filled datalist input with 'New York' on input[name='my-datalist']
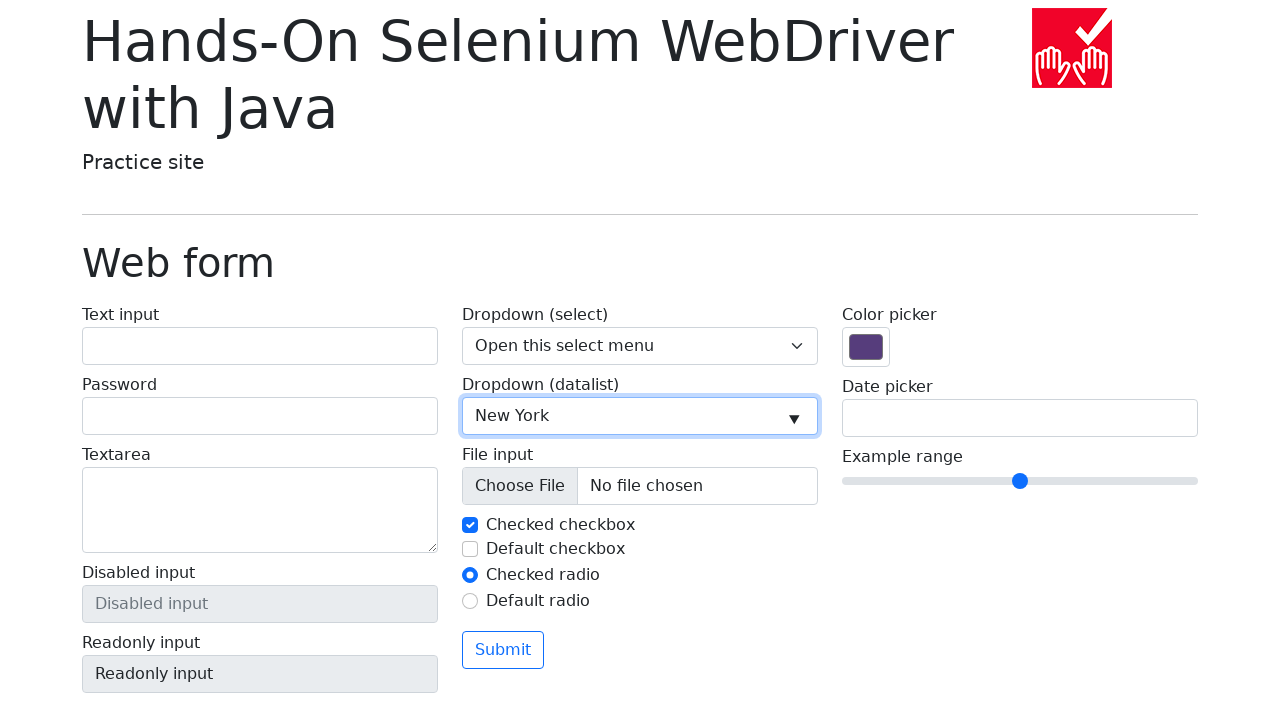

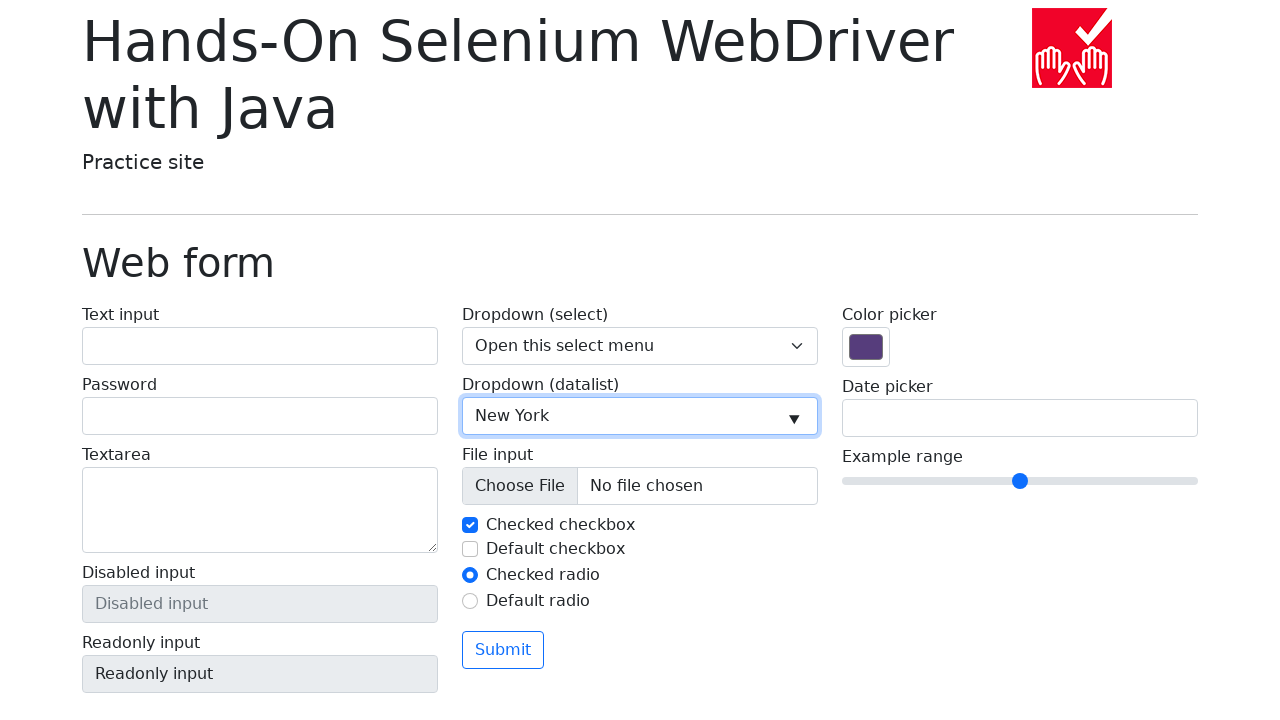